Navigates to an automation practice page, scrolls down to view a course pricing table, and verifies the table elements are present and visible.

Starting URL: https://rahulshettyacademy.com/AutomationPractice/

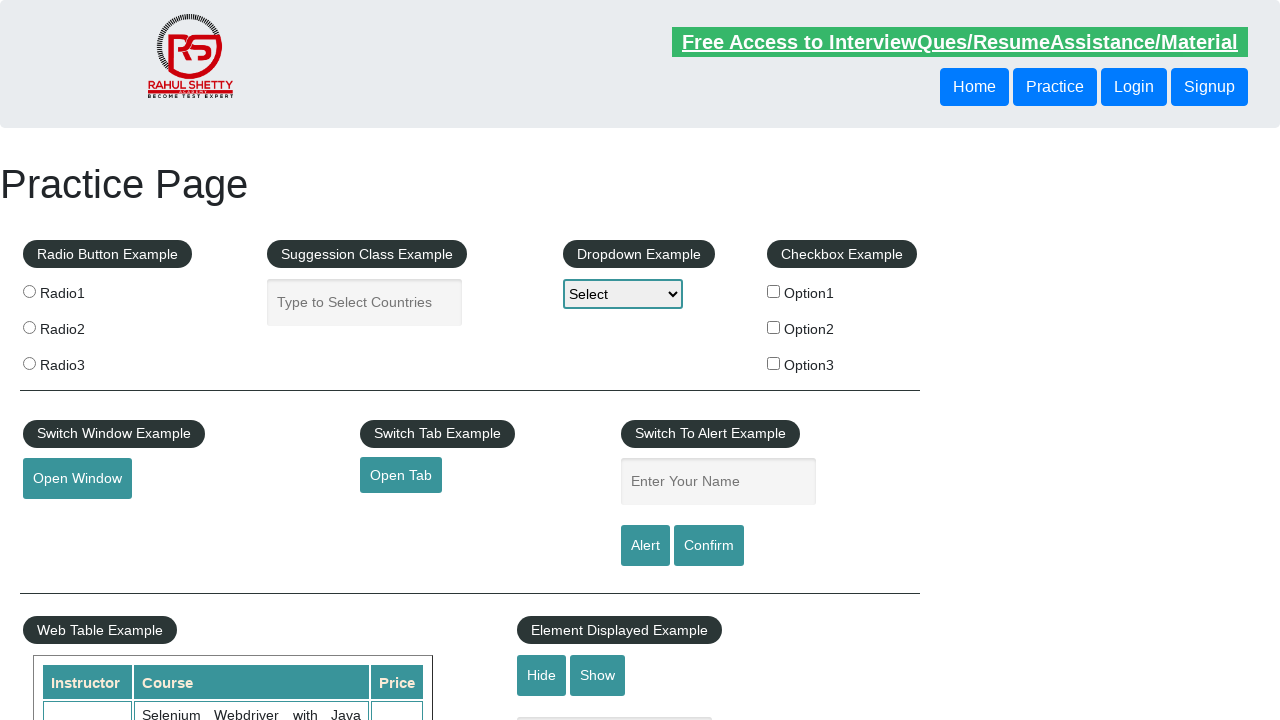

Scrolled down 500px to bring the pricing table into view
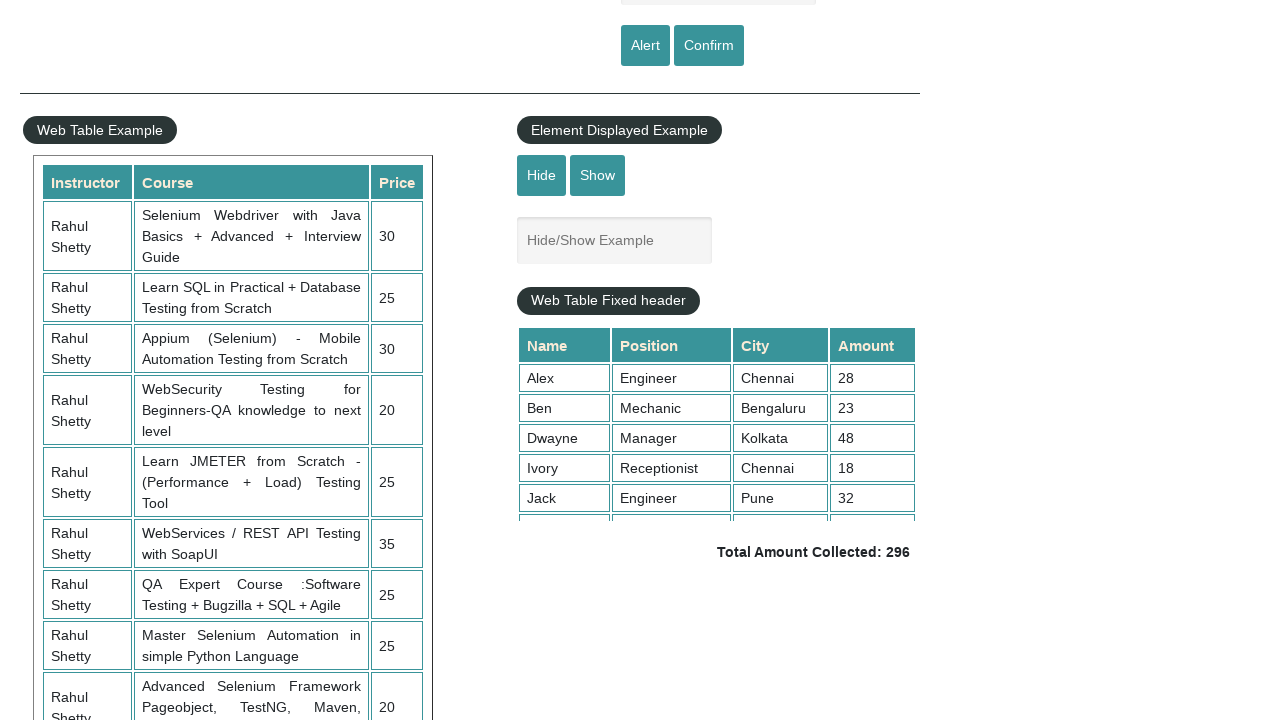

Course pricing table loaded and became visible
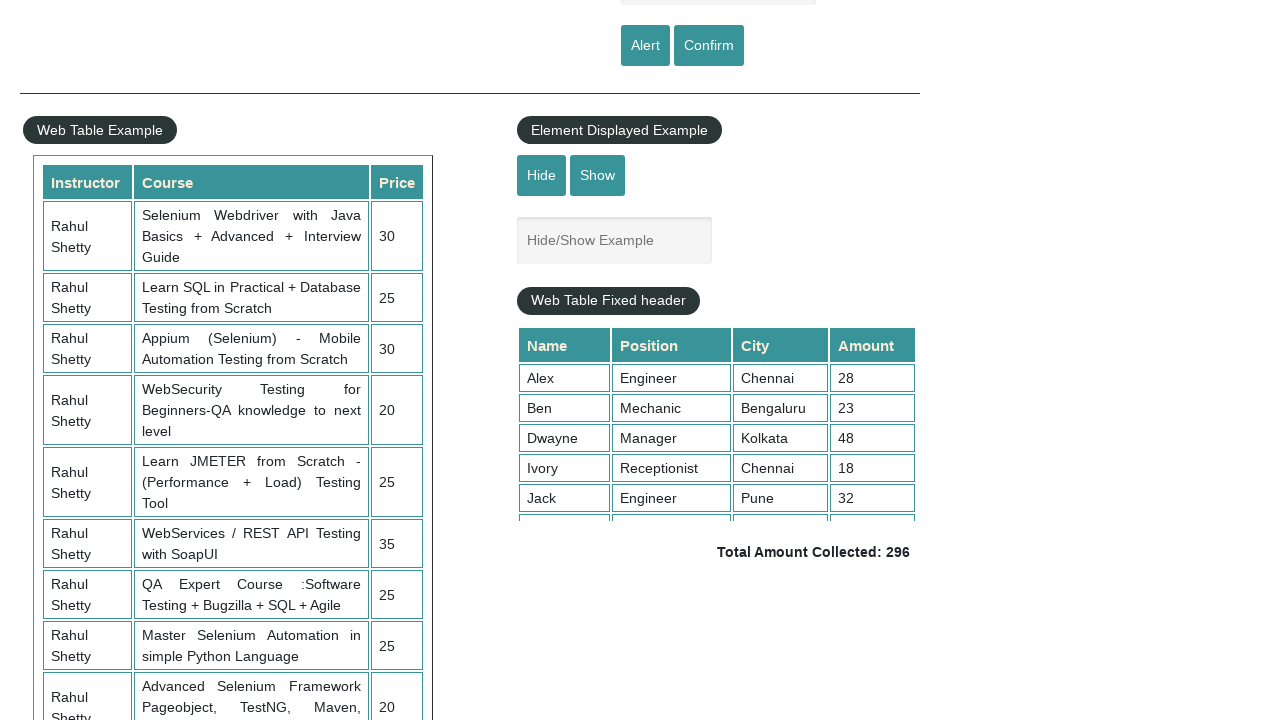

Price column cells in the table are present and visible
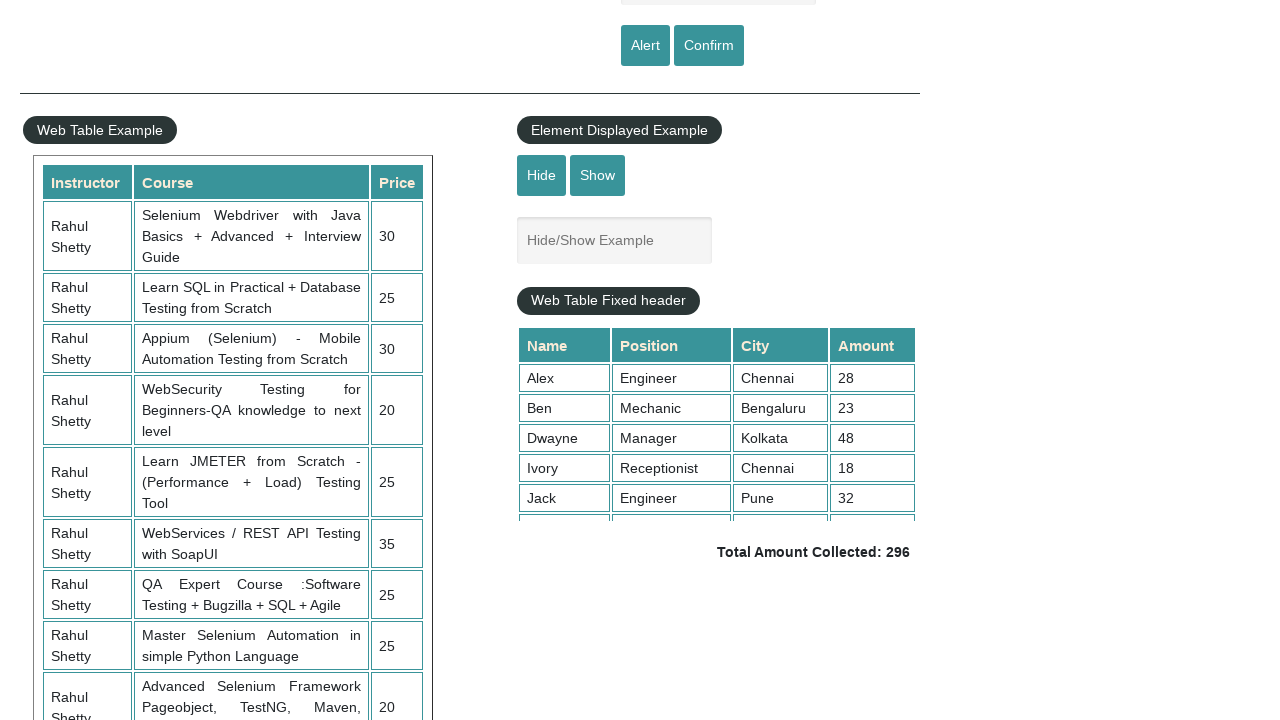

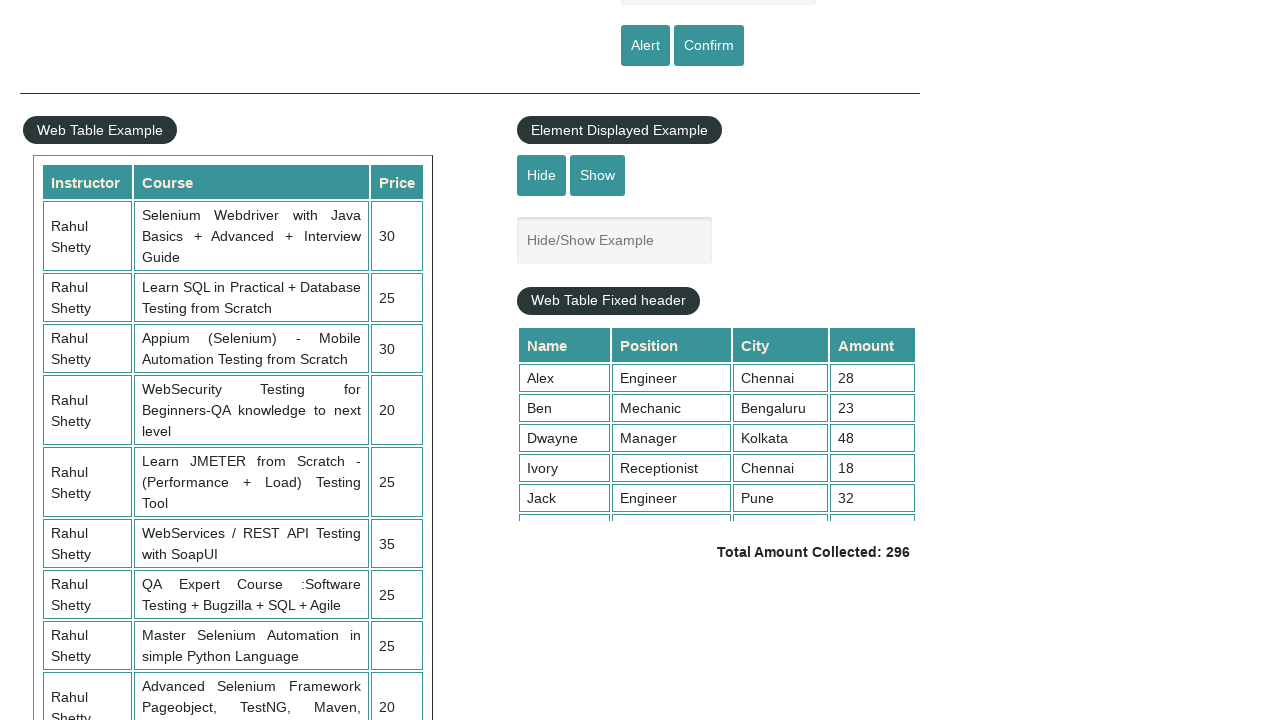